Tests drag and drop functionality by dragging an element from source to target location within an iframe

Starting URL: https://jqueryui.com/droppable/

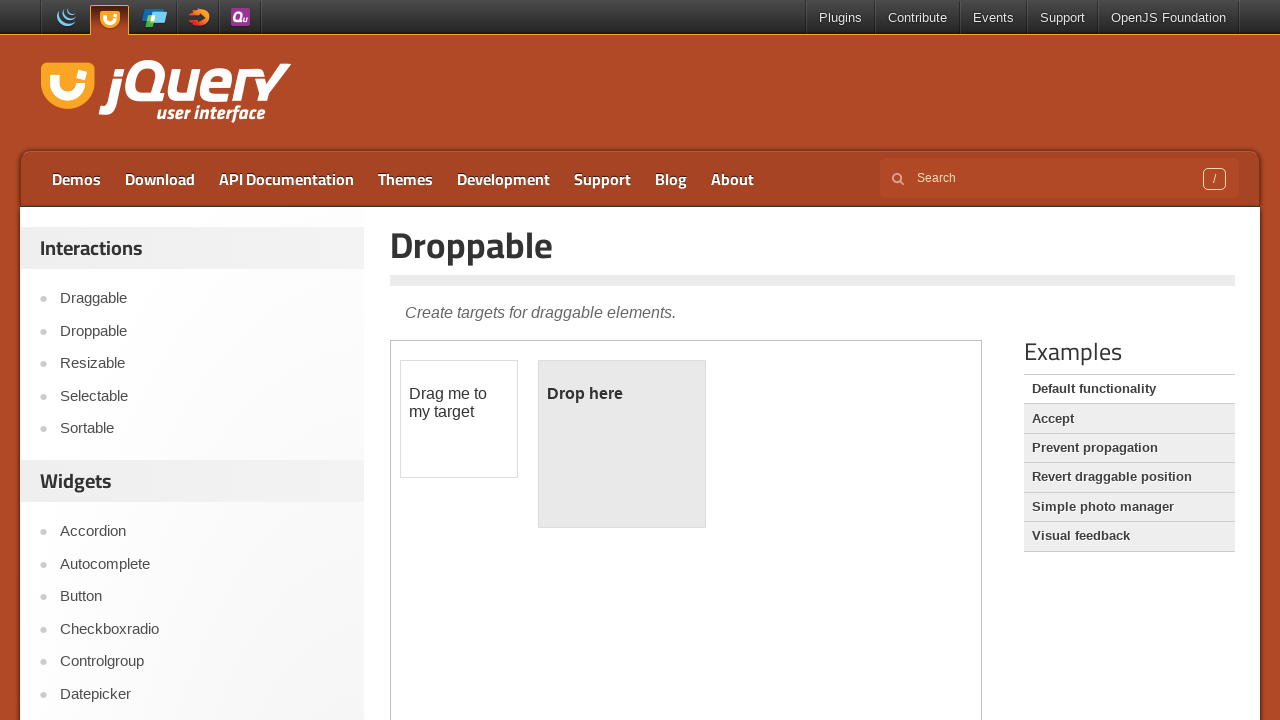

Located the first iframe containing the drag and drop demo
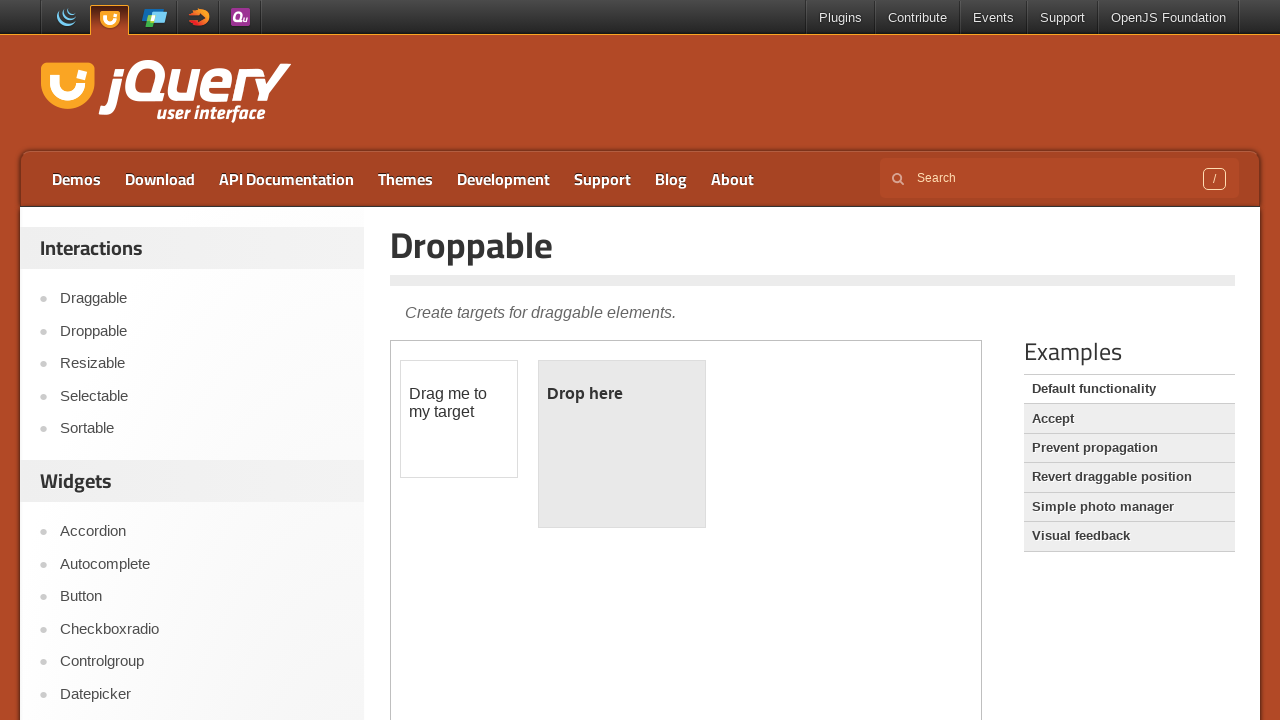

Located the draggable element with id 'draggable'
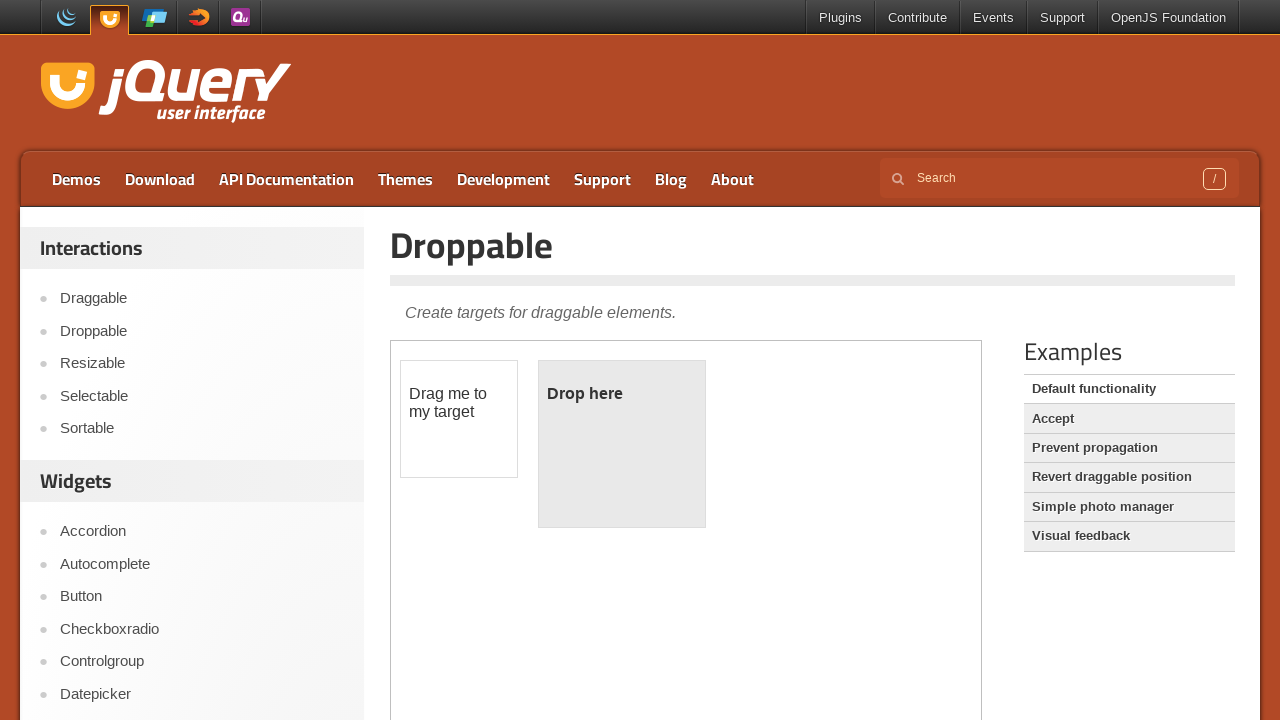

Located the droppable target element with id 'droppable'
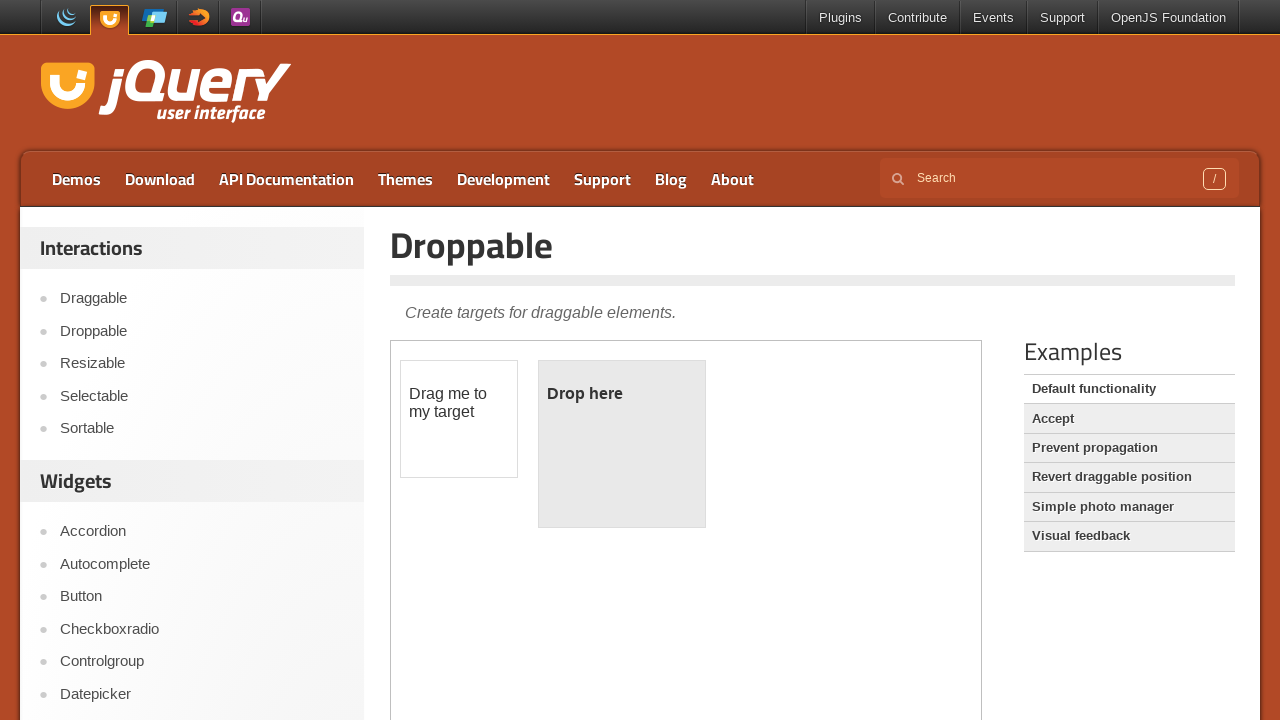

Dragged the draggable element onto the droppable target at (622, 444)
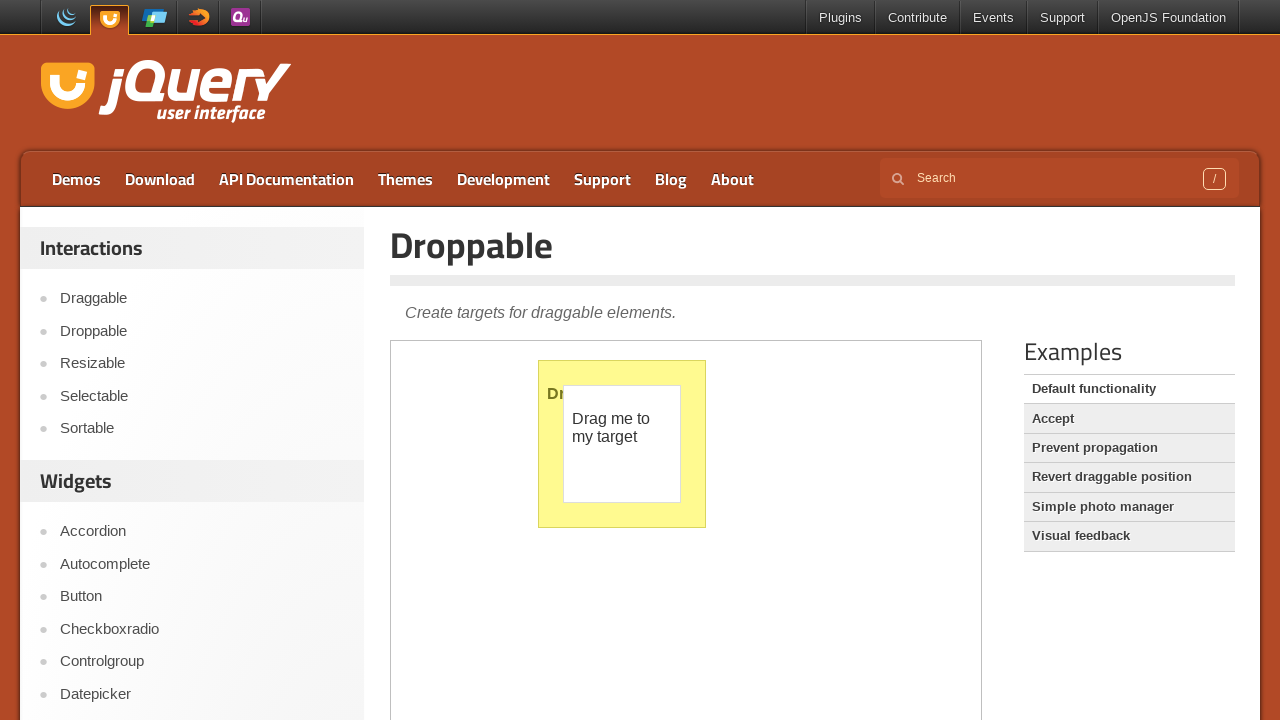

Navigated back to previous page
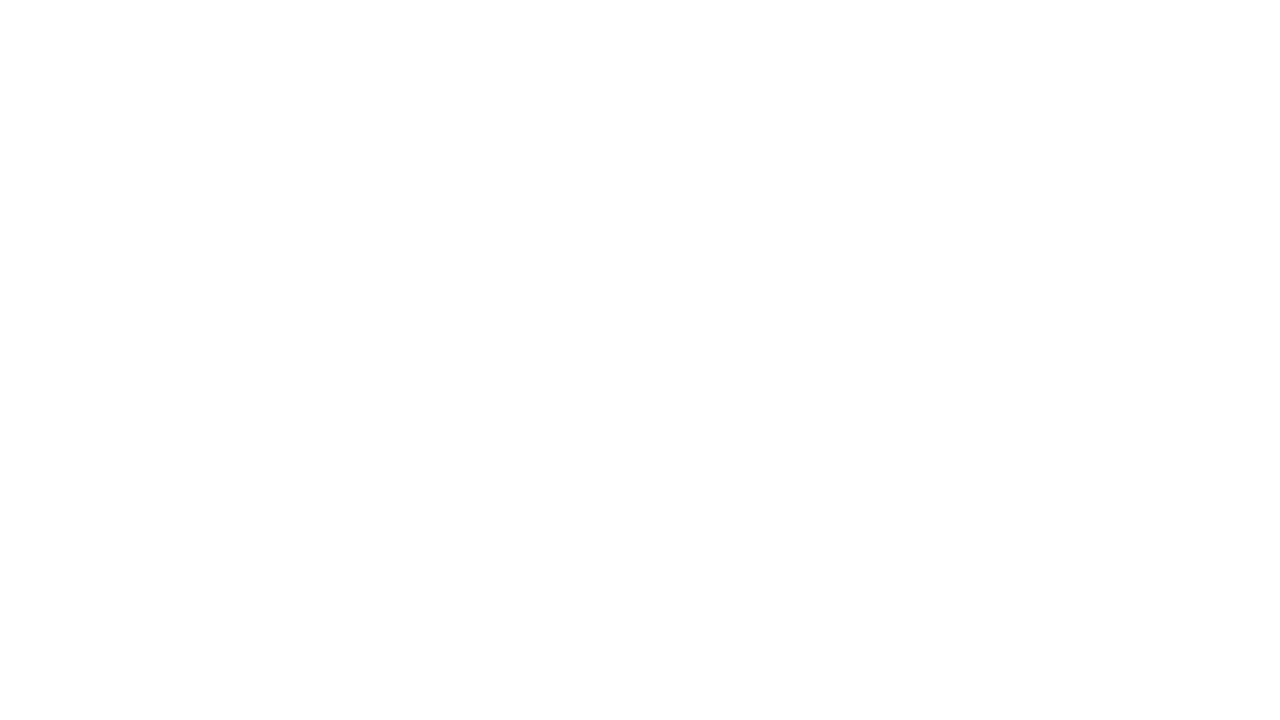

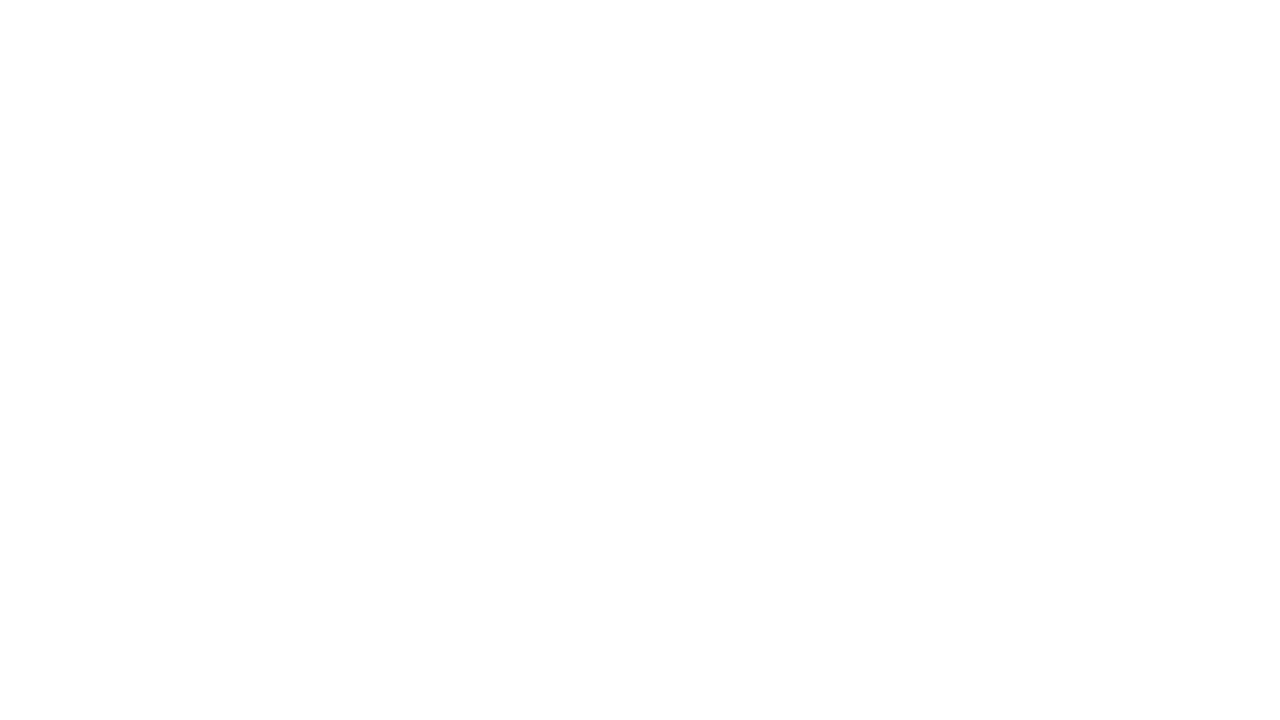